Tests un-marking todo items as complete by unchecking their checkboxes

Starting URL: https://demo.playwright.dev/todomvc

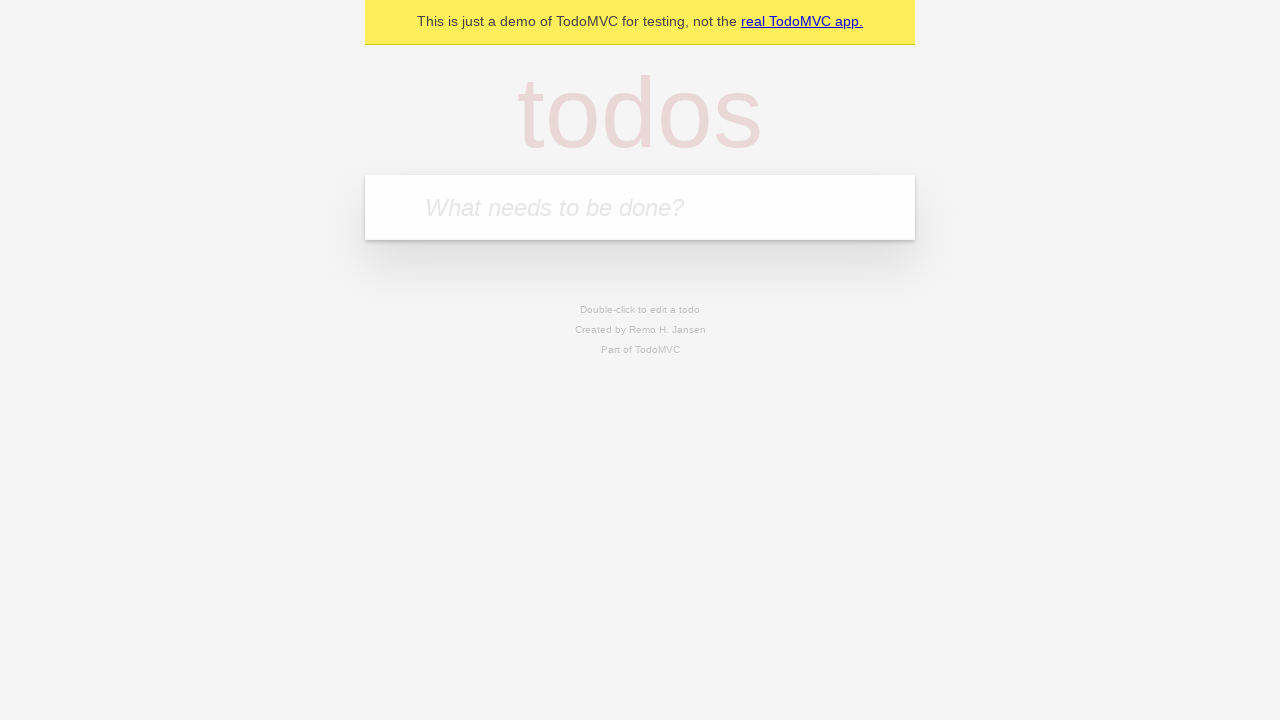

Filled todo input with 'buy some cheese' on internal:attr=[placeholder="What needs to be done?"i]
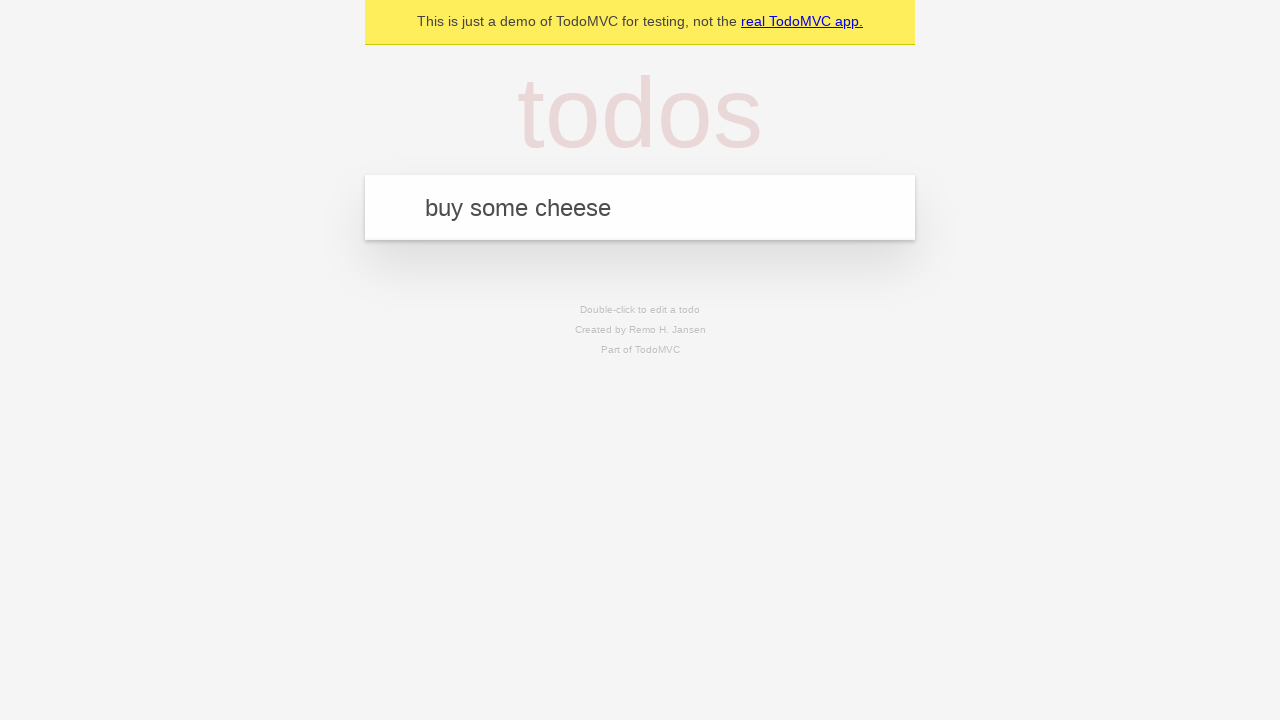

Pressed Enter to add 'buy some cheese' to the list on internal:attr=[placeholder="What needs to be done?"i]
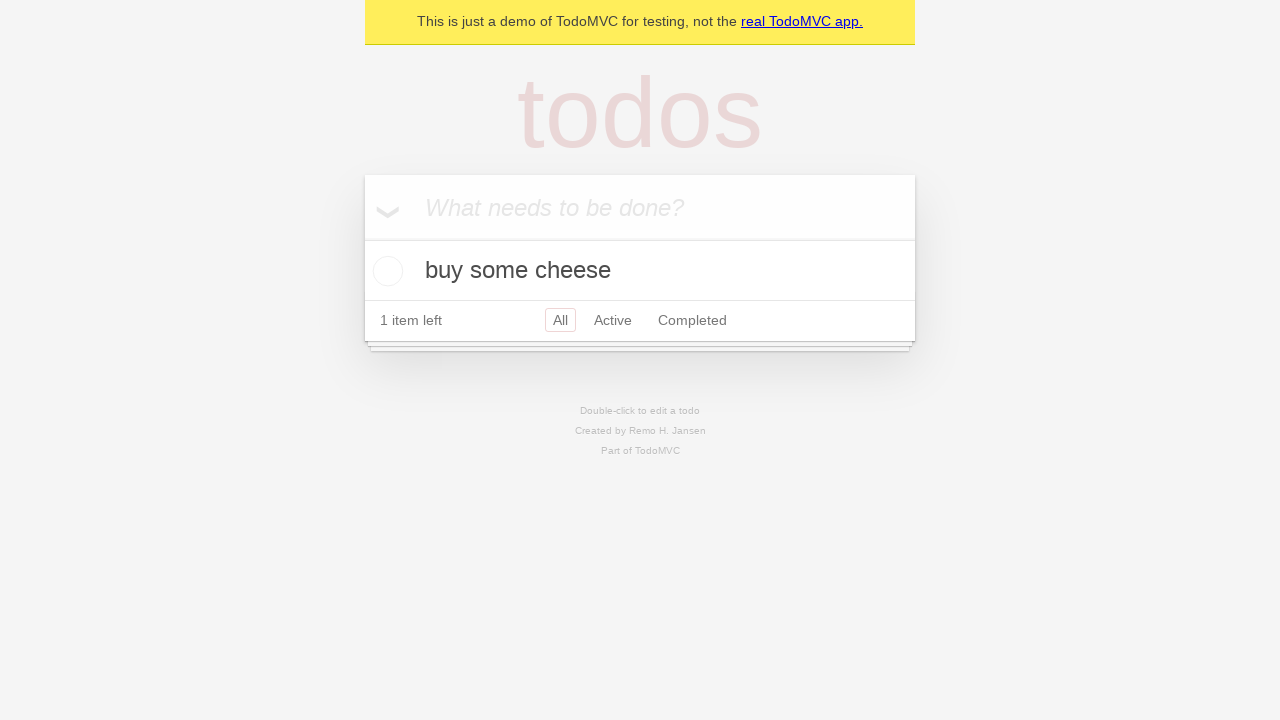

Filled todo input with 'feed the cat' on internal:attr=[placeholder="What needs to be done?"i]
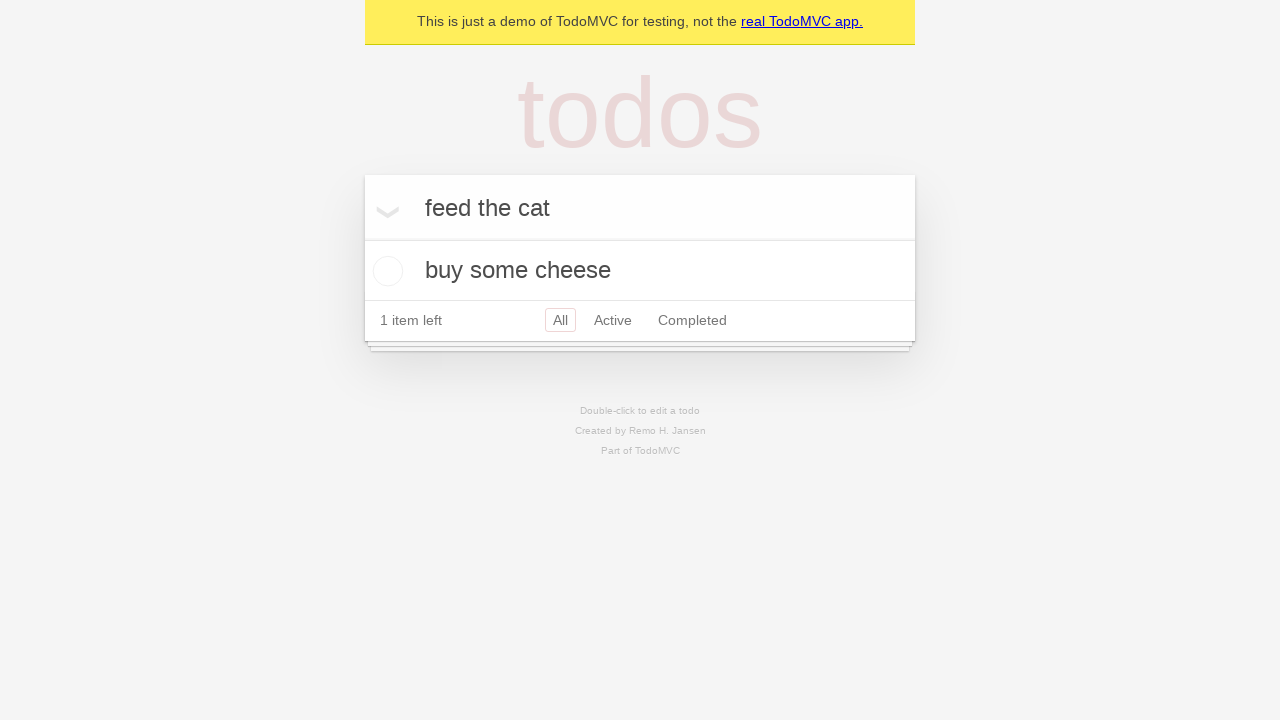

Pressed Enter to add 'feed the cat' to the list on internal:attr=[placeholder="What needs to be done?"i]
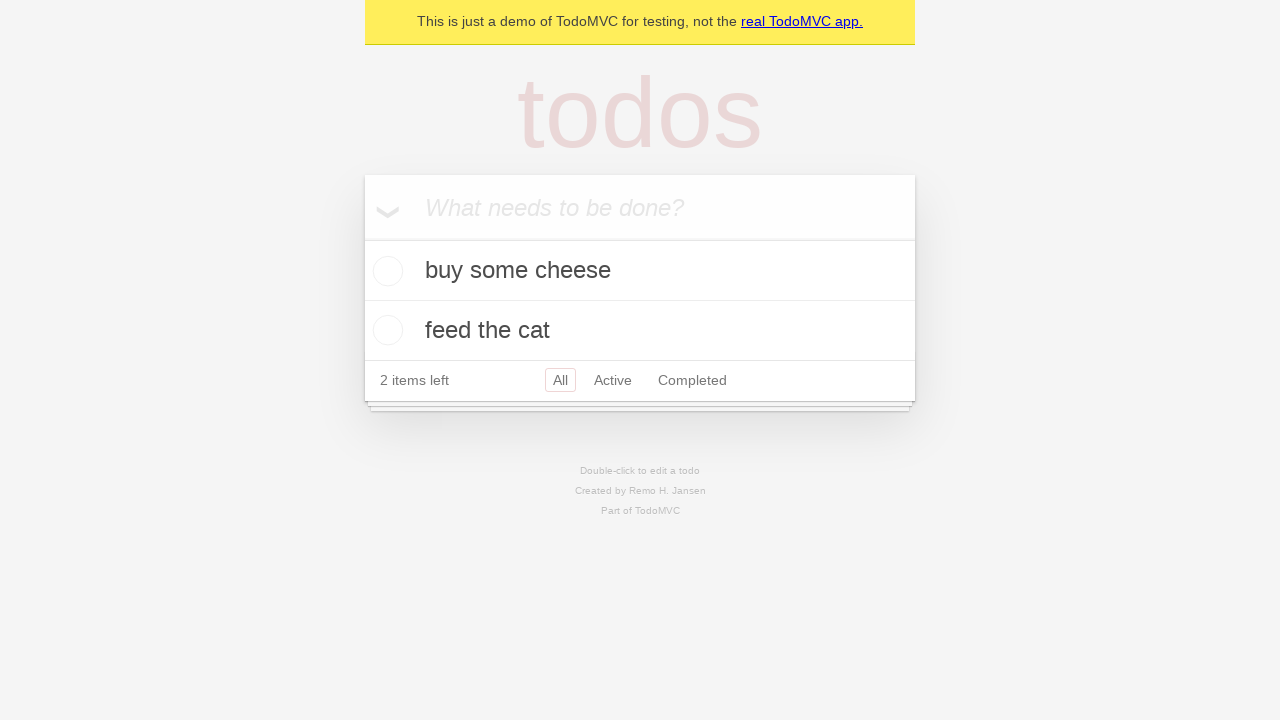

Located the first todo item
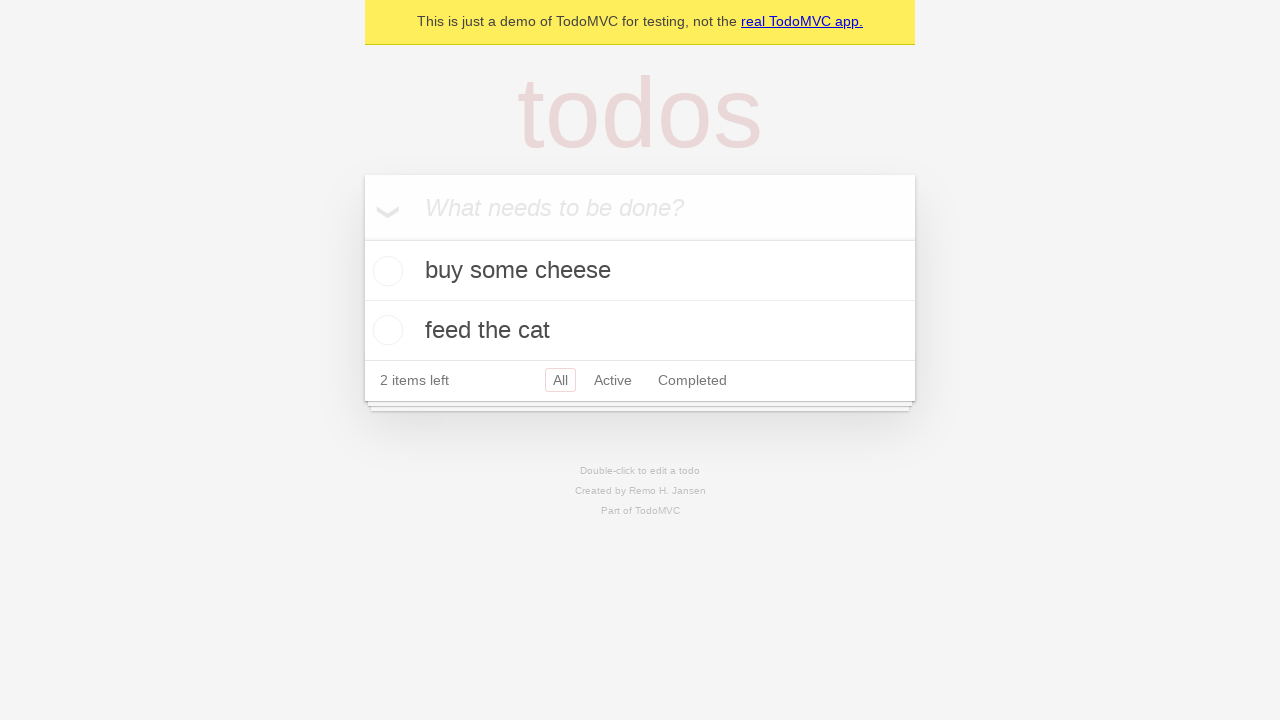

Located the checkbox for the first todo item
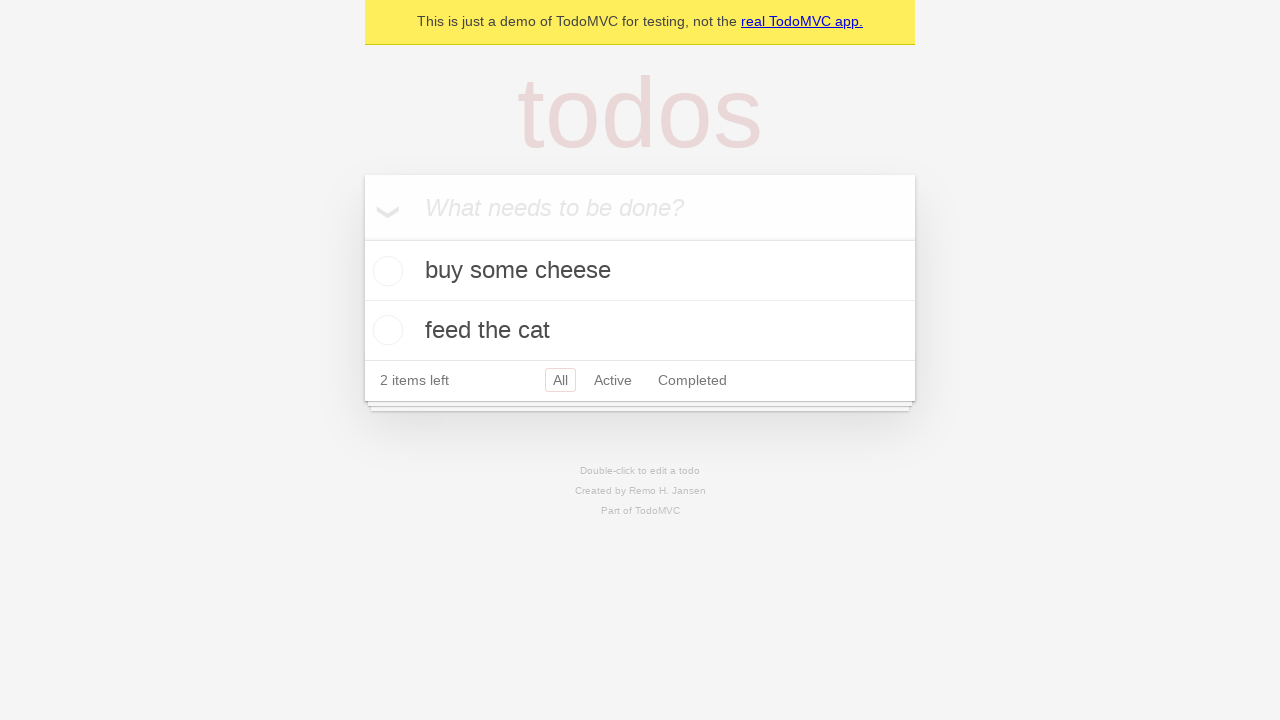

Checked the first todo item checkbox at (385, 271) on internal:testid=[data-testid="todo-item"s] >> nth=0 >> internal:role=checkbox
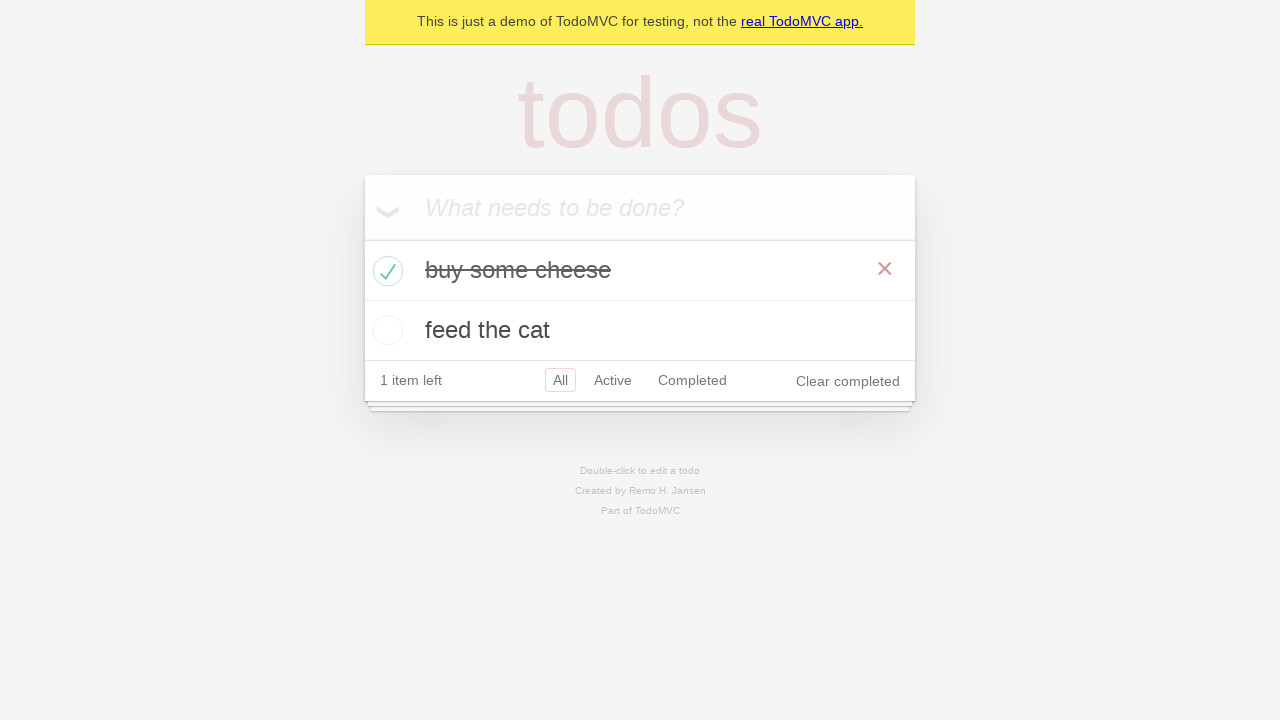

Unchecked the first todo item checkbox to mark it as incomplete at (385, 271) on internal:testid=[data-testid="todo-item"s] >> nth=0 >> internal:role=checkbox
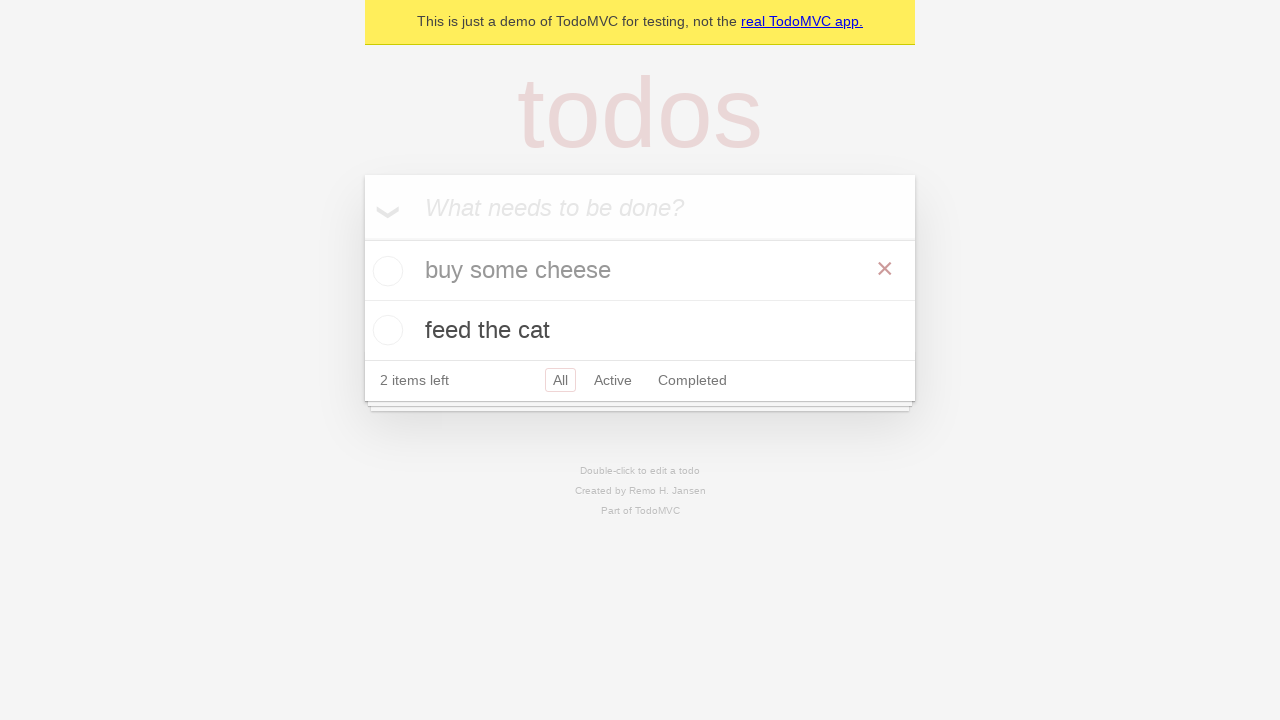

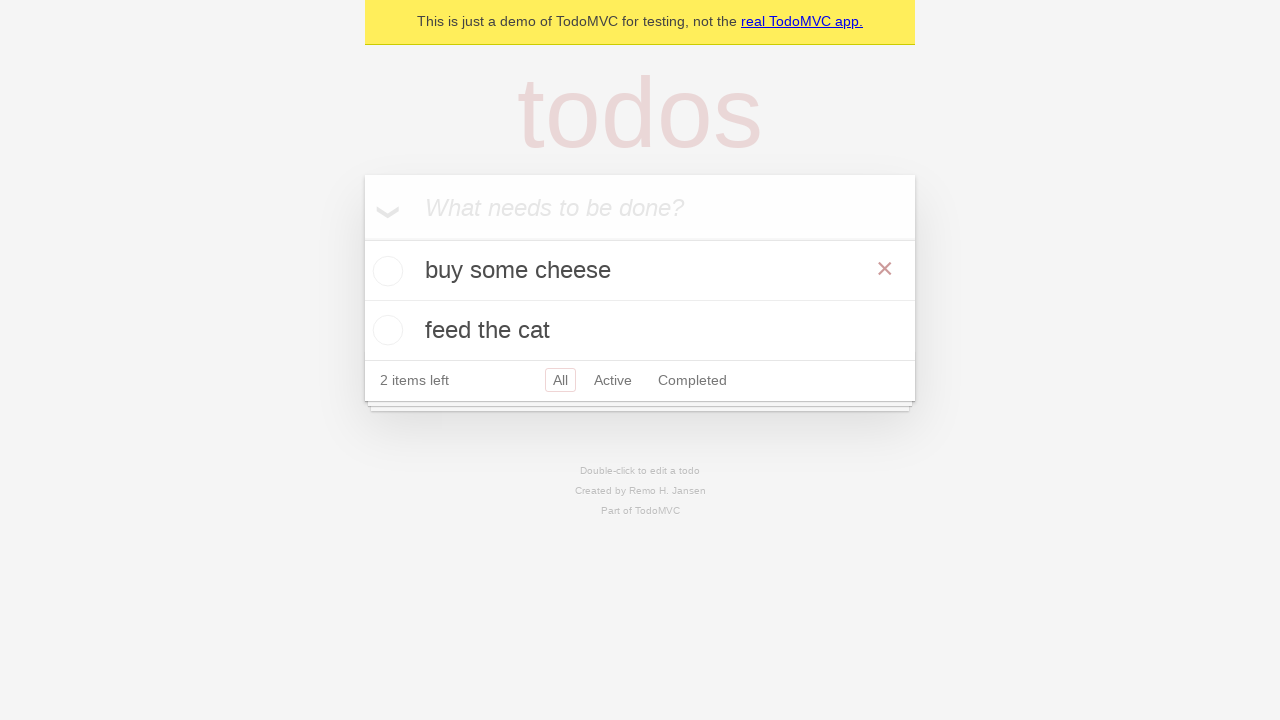